Tests drag and drop functionality by dragging a football element to two different drop zones and verifying the drops were successful

Starting URL: https://v1.training-support.net/selenium/drag-drop

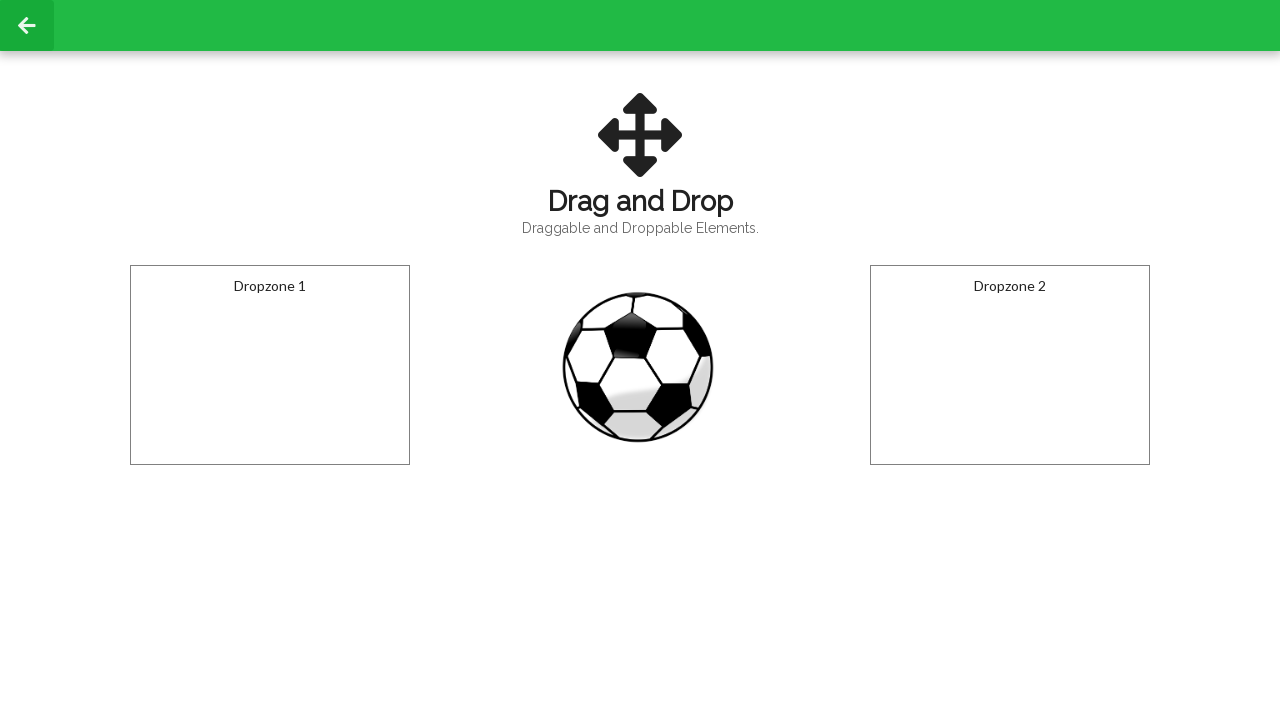

Located the football element with ID 'draggable'
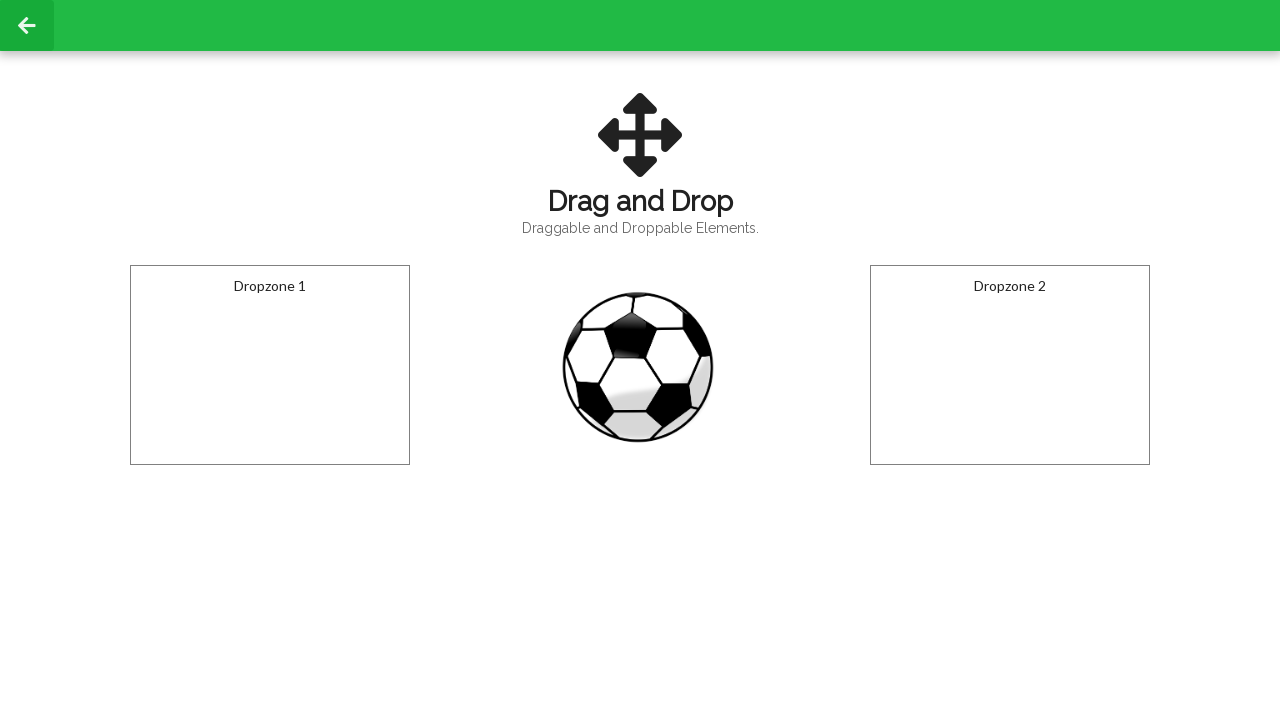

Located the first drop zone with ID 'droppable'
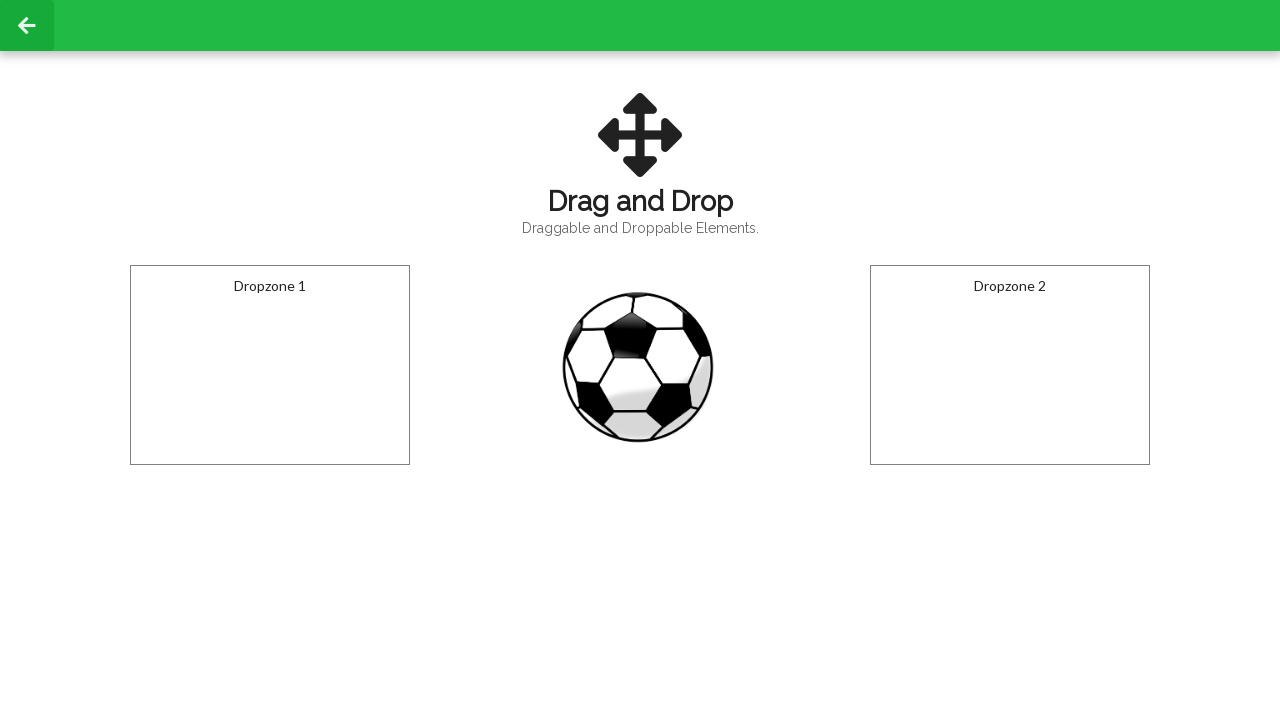

Dragged football element to the first drop zone at (270, 365)
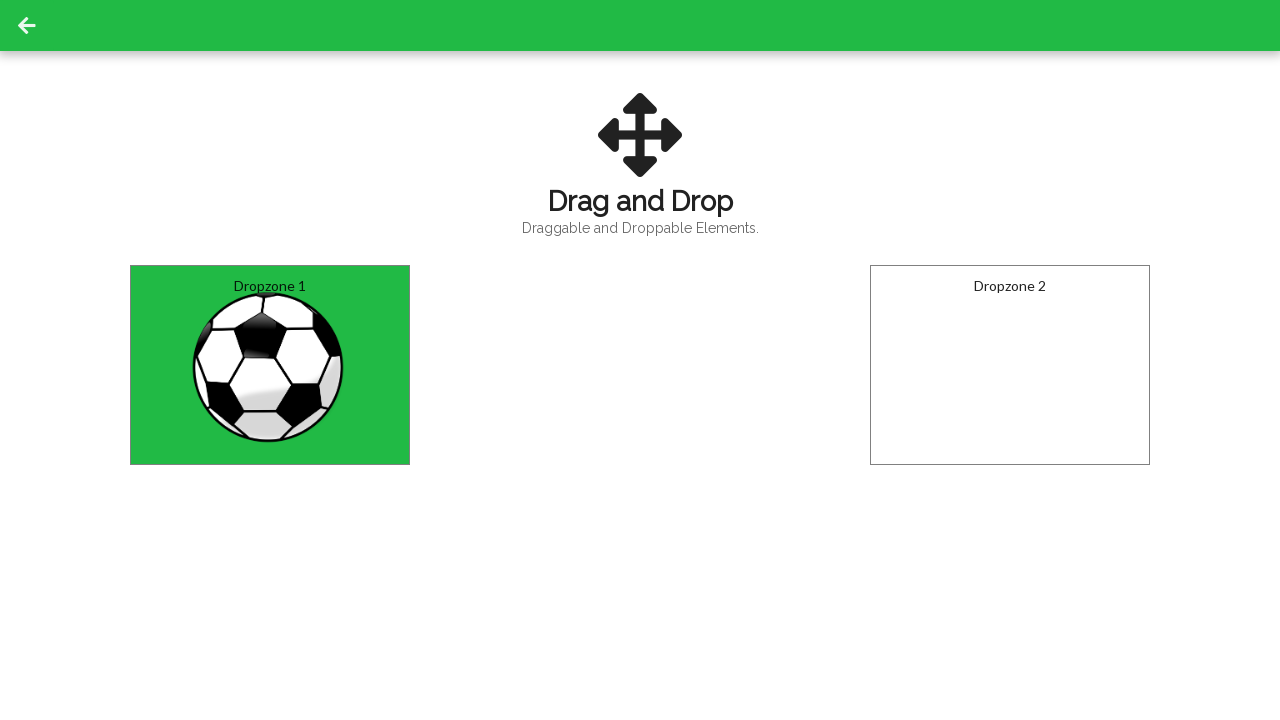

Verified first drop zone displays 'Dropped!' message
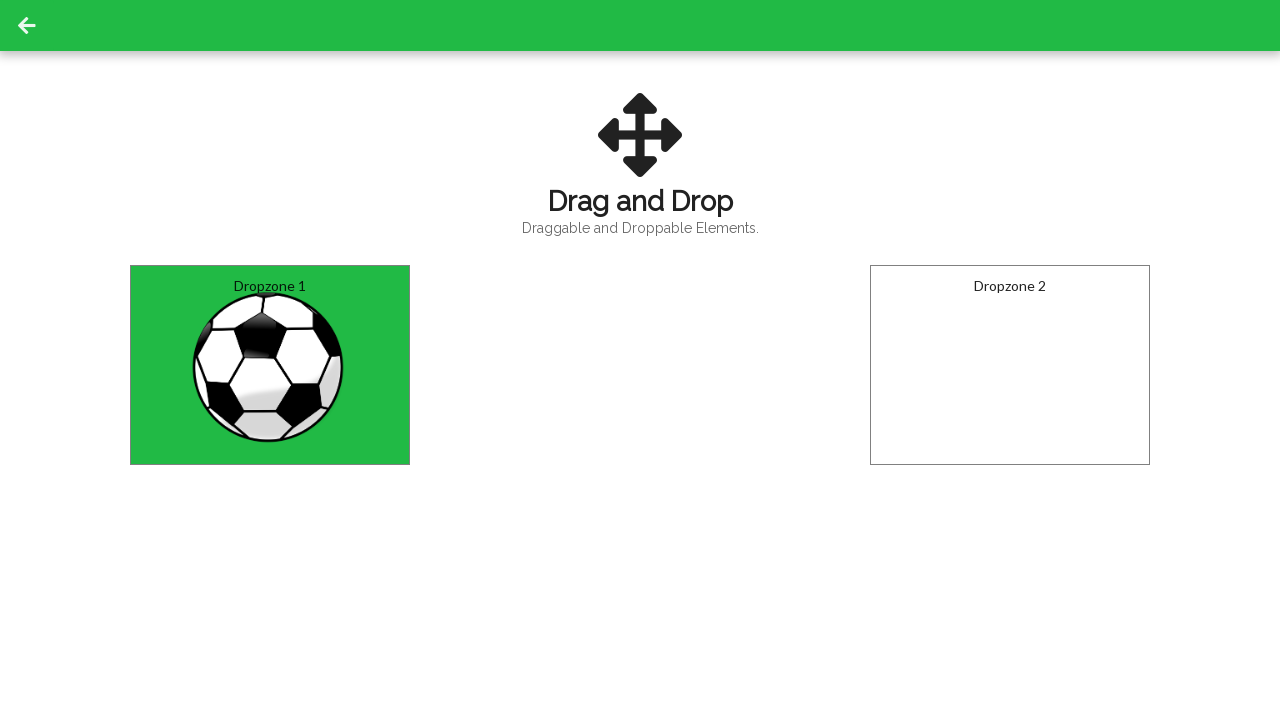

Located the second drop zone with ID 'dropzone2'
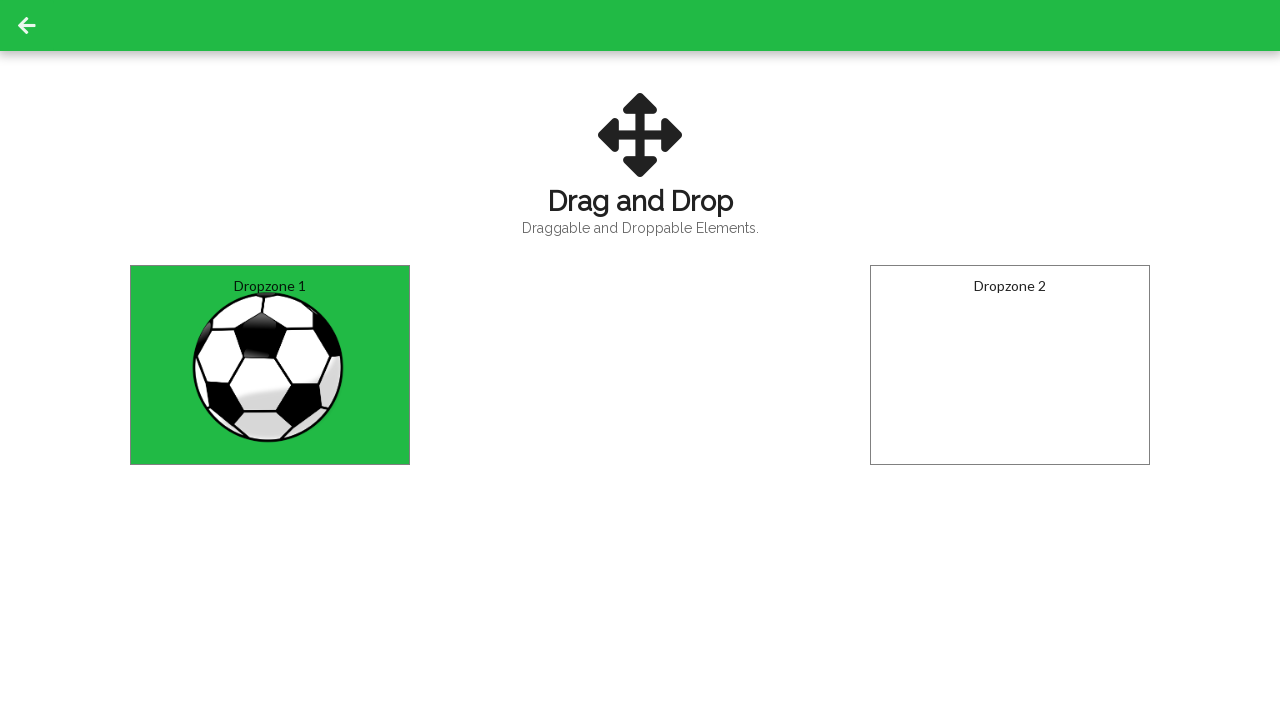

Dragged football element to the second drop zone at (1010, 365)
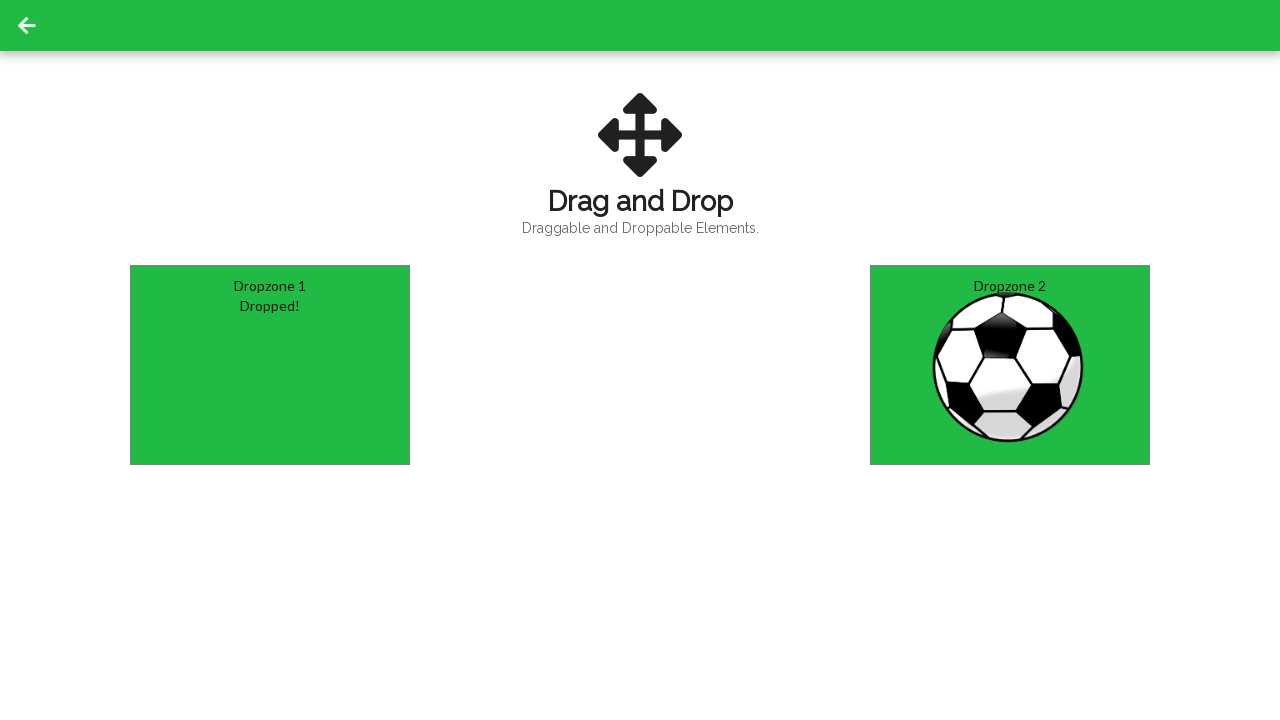

Verified second drop zone displays 'Dropped!' message
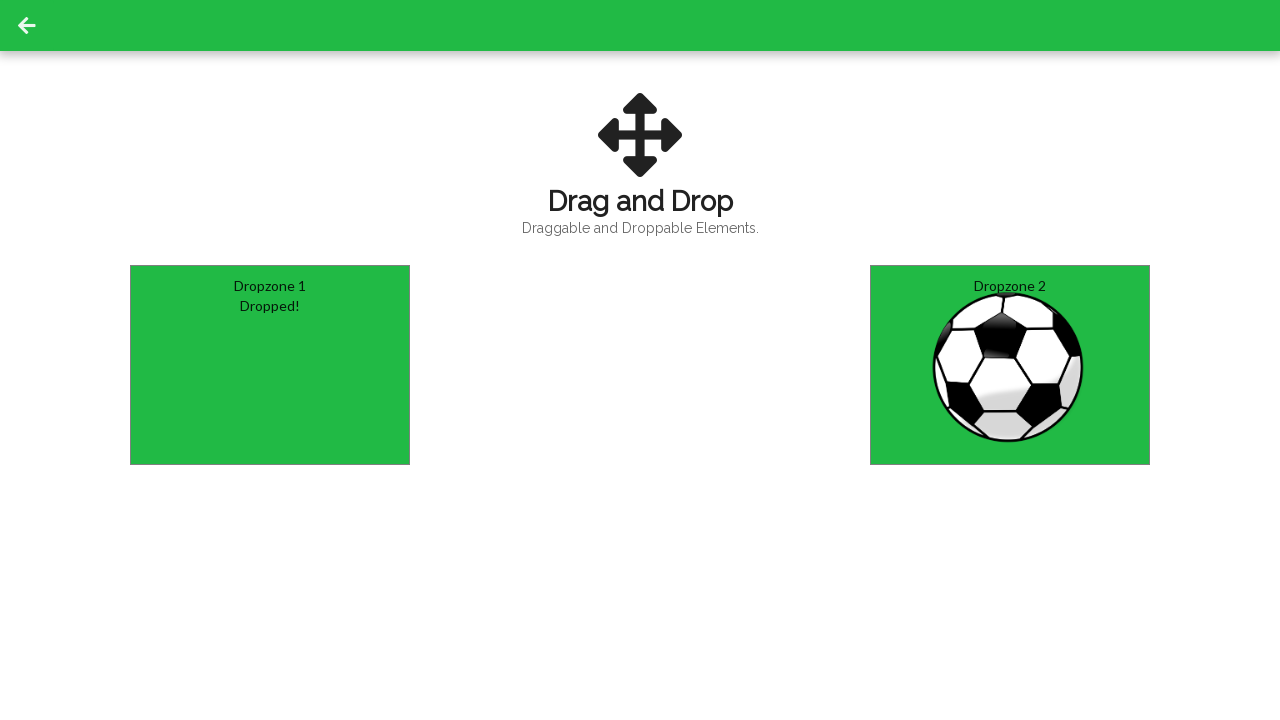

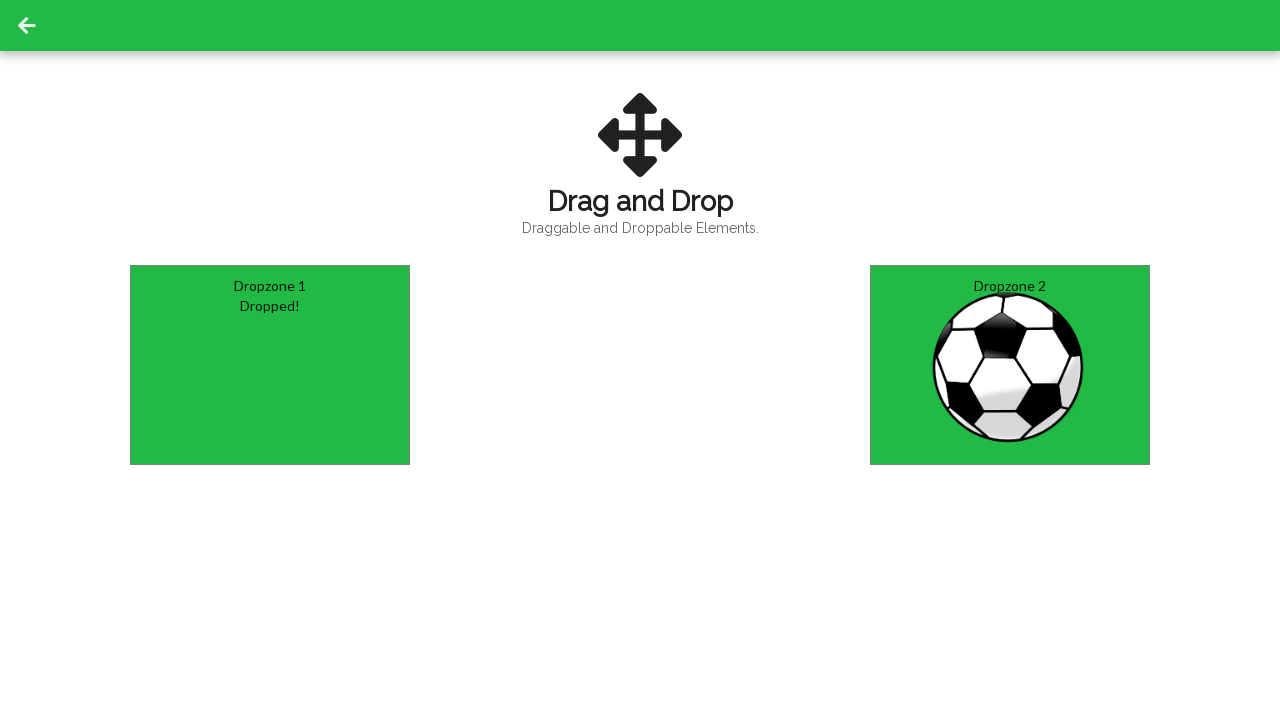